Tests navigation on MetLife website by clicking on the Solutions tab and then clicking on the first Dental link in the dropdown menu

Starting URL: https://www.metlife.com

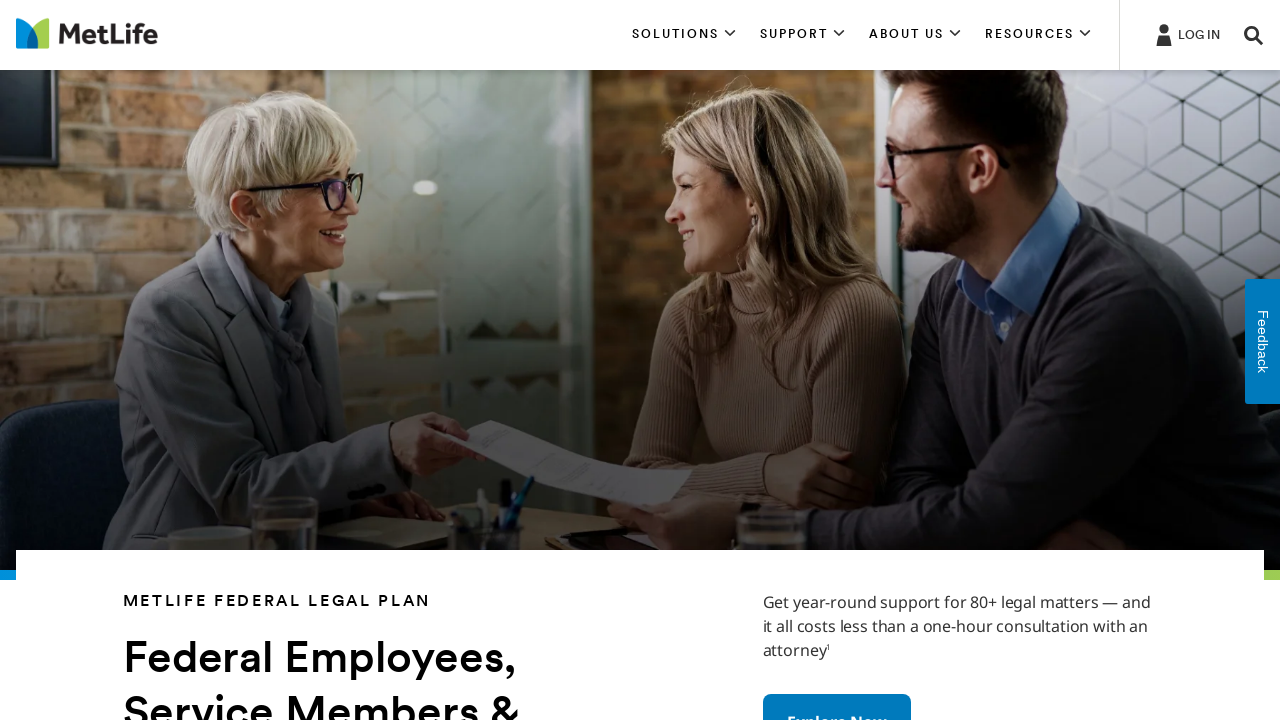

Clicked on Solutions tab at (684, 35) on xpath=//*[contains(text(),'SOLUTIONS')]
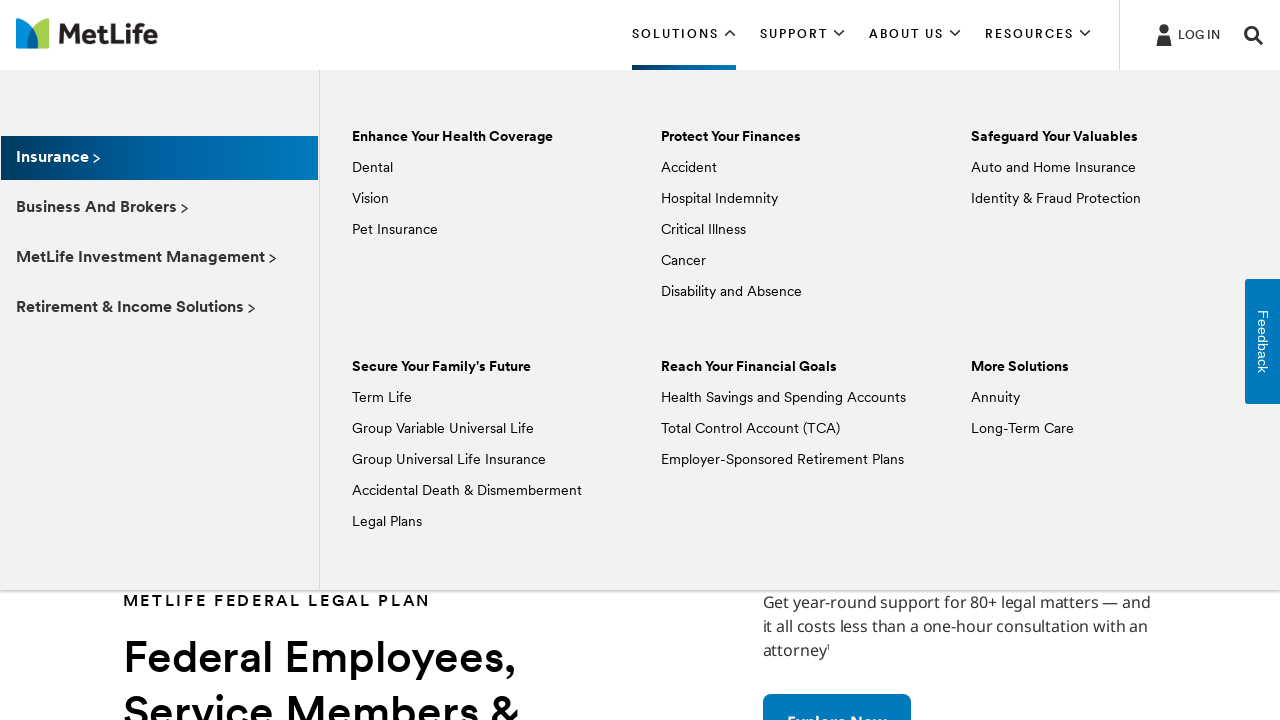

Waited for Dental link to be visible in Solutions dropdown
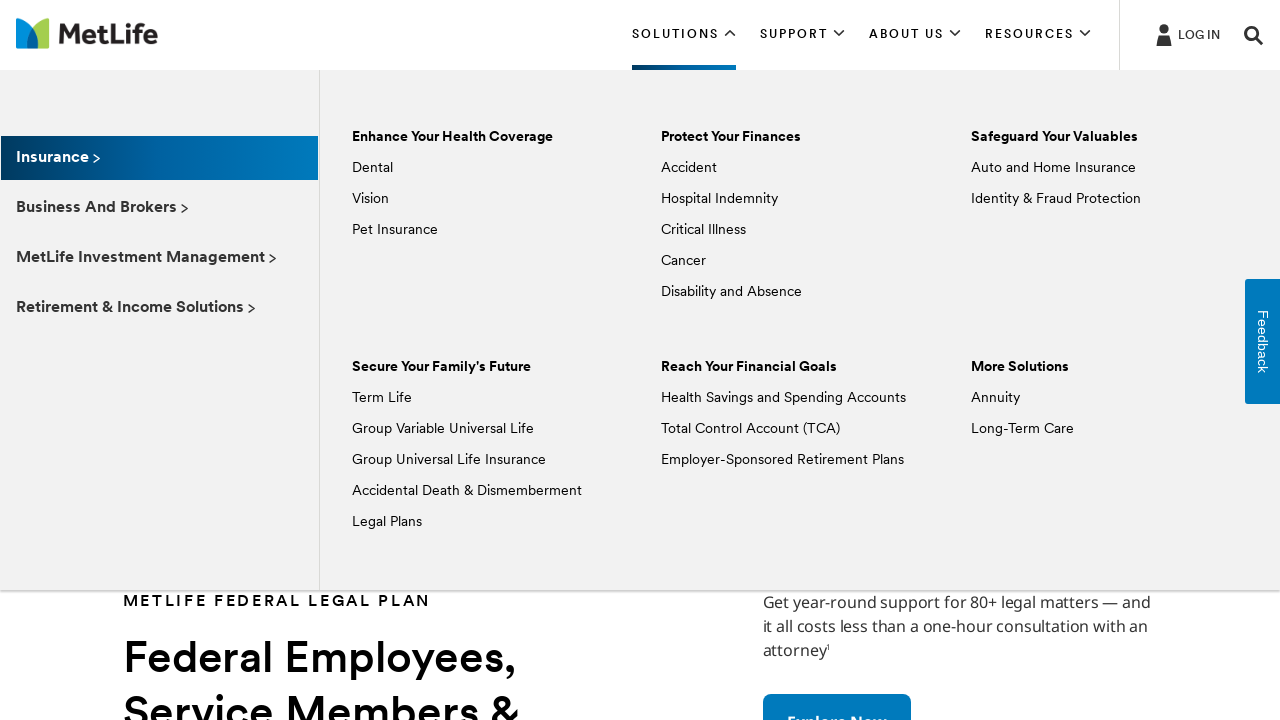

Located all Dental links in the dropdown menu
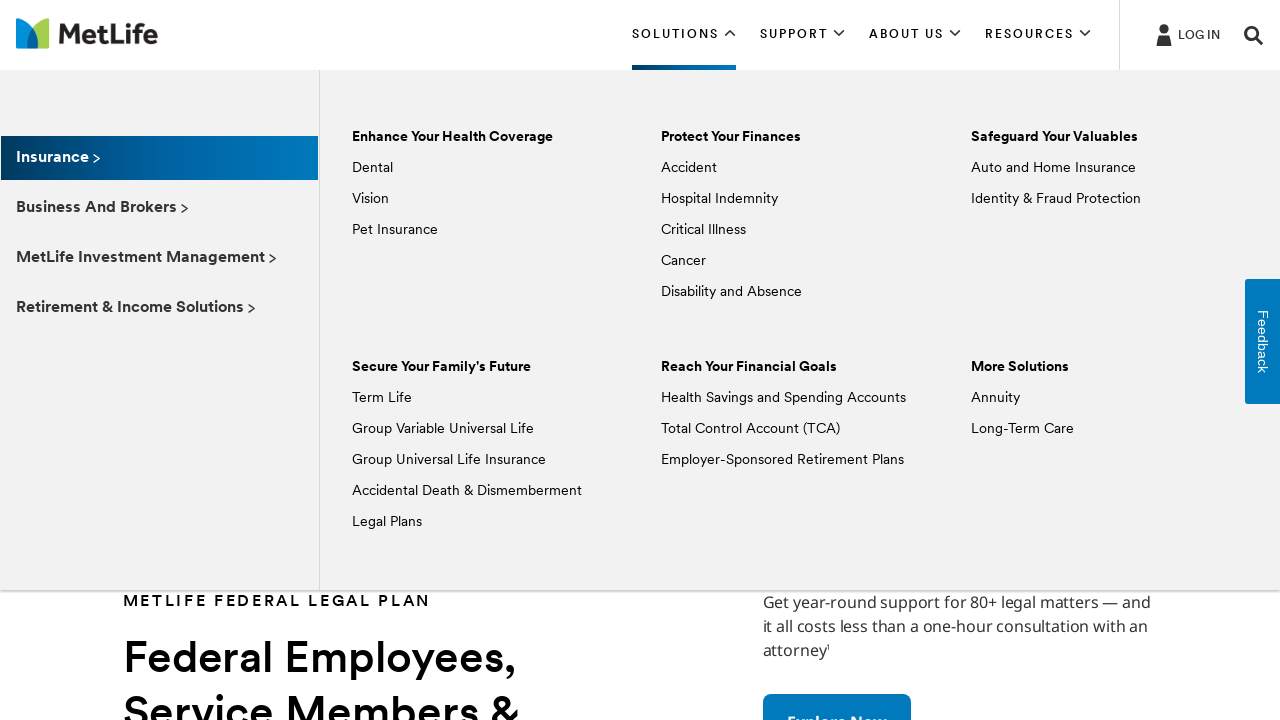

Clicked on the first Dental link at (372, 168) on xpath=//*[text()='Dental'] >> nth=0
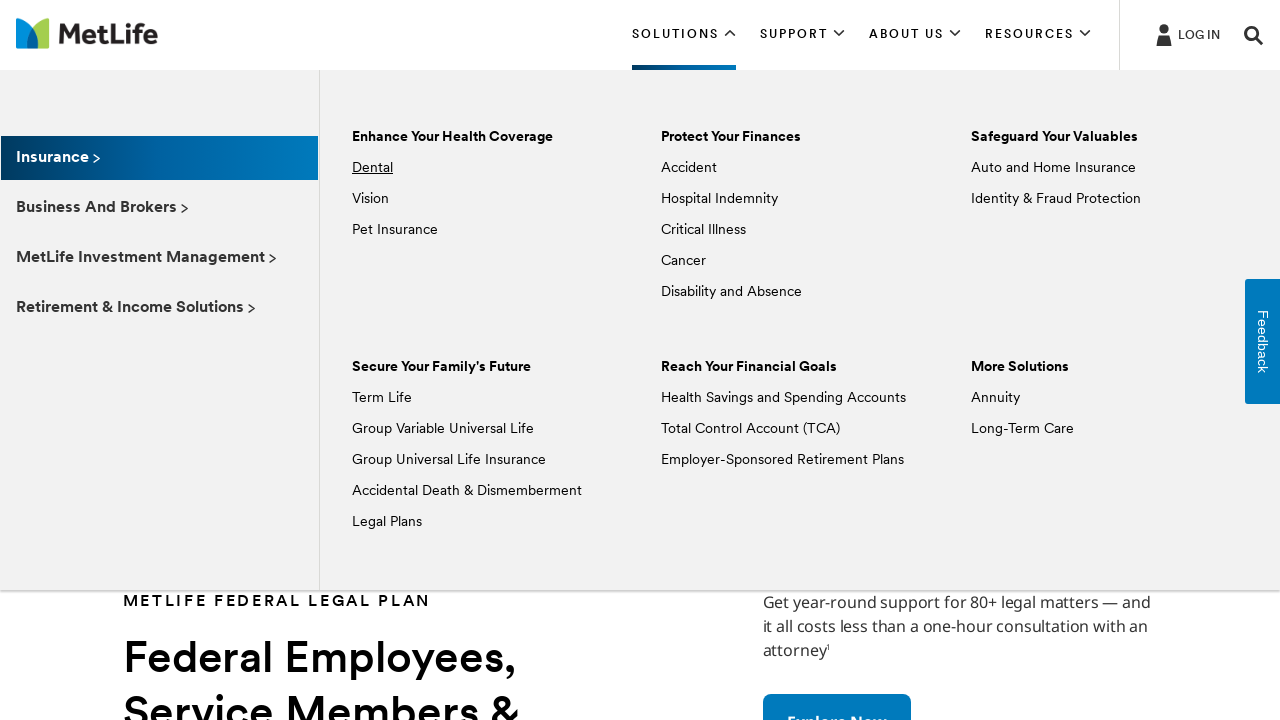

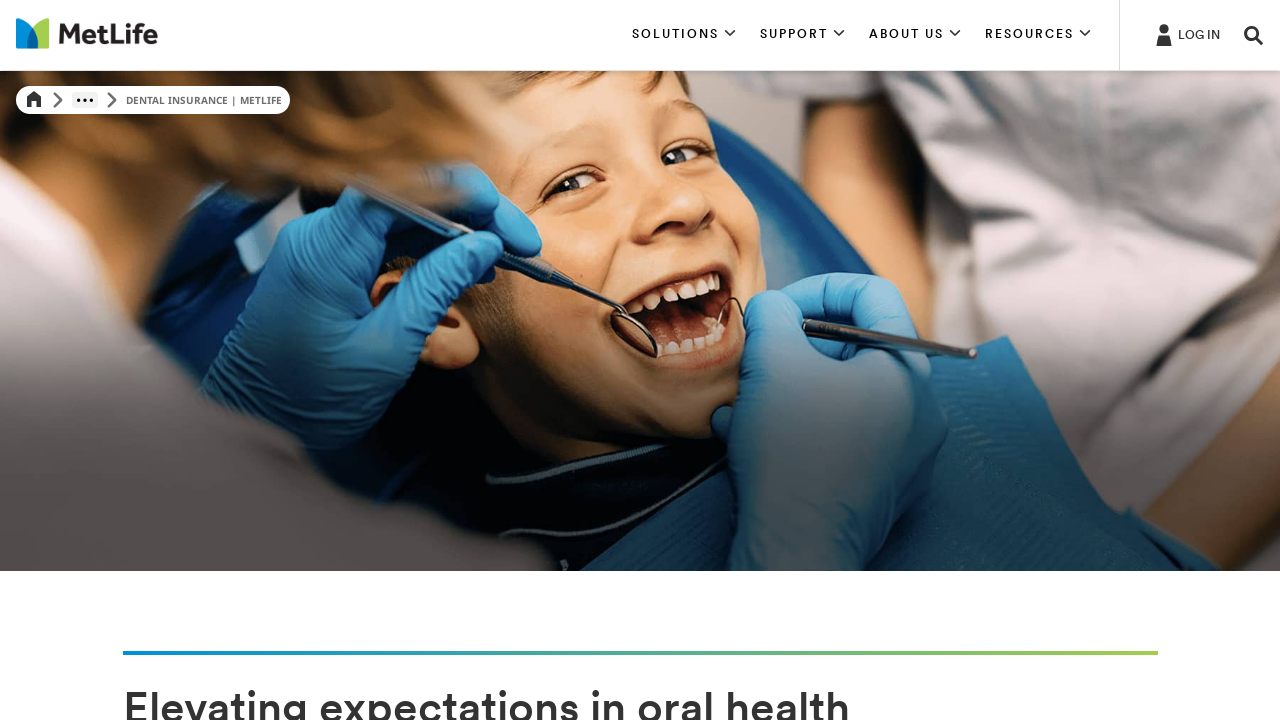